Tests the text box form by filling in name, email, current address, and permanent address fields, then verifies the output matches the input values.

Starting URL: https://demoqa.com/

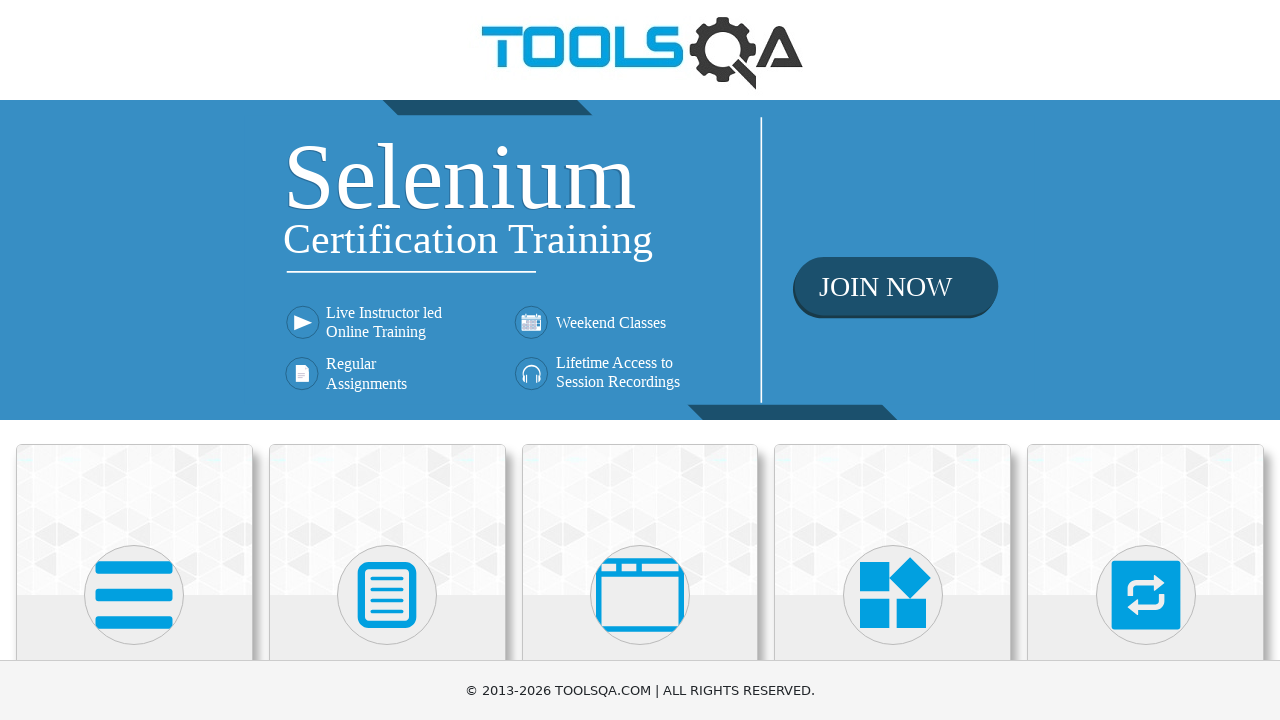

Clicked on Elements card at (134, 520) on xpath=//div[contains(@class, 'top-card') and .//h5[text()='Elements']]
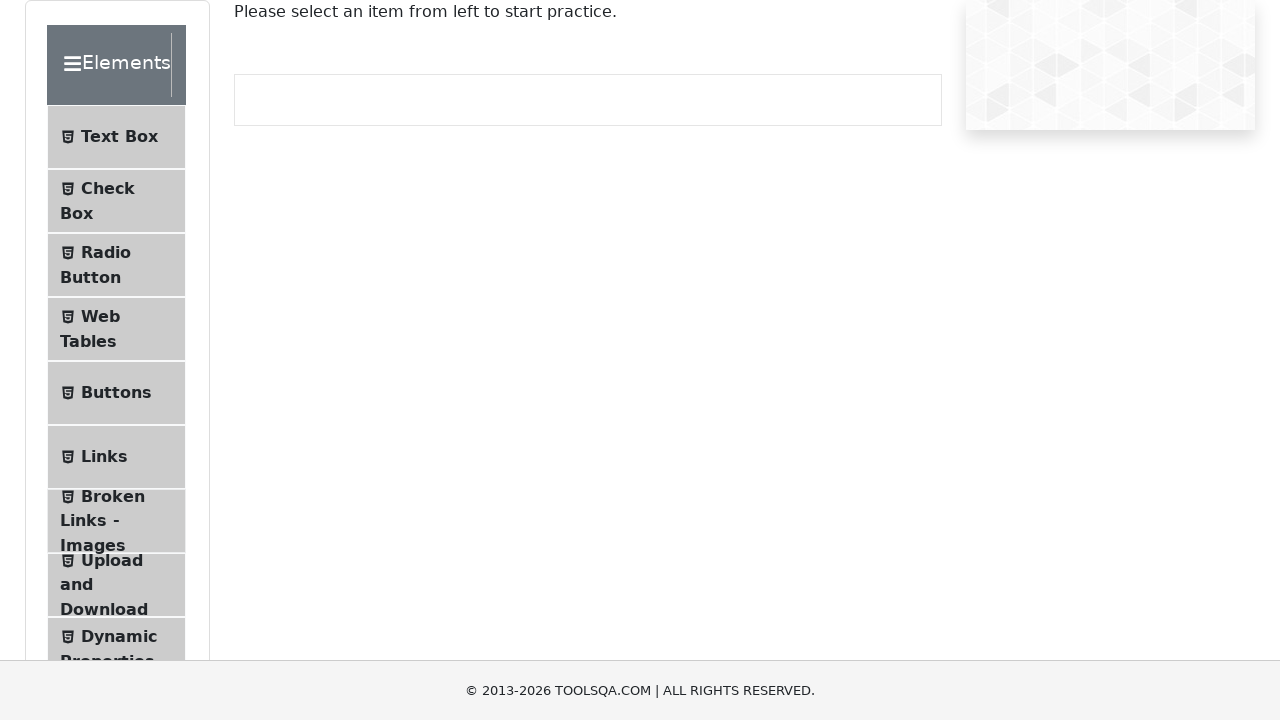

Clicked on Text Box in left panel at (116, 137) on xpath=//li[contains(@class, 'btn-light') and .//span[text()='Text Box']]
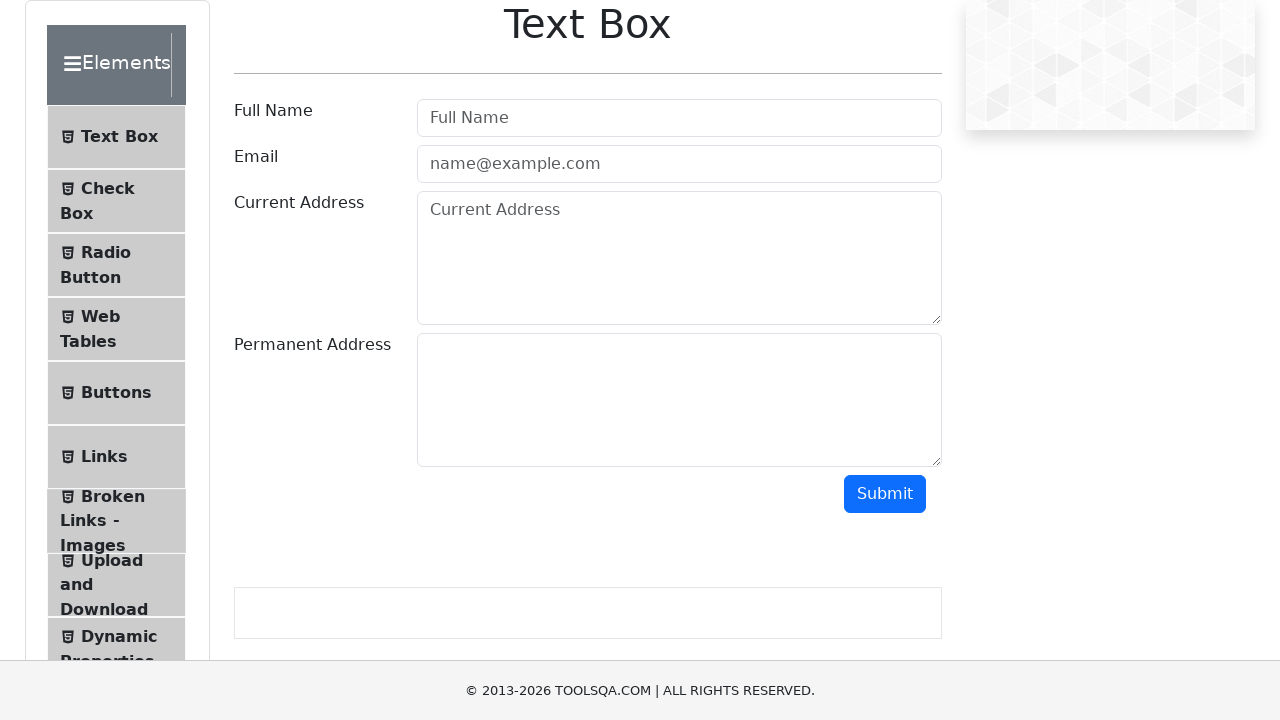

Filled in name field with 'Connor McGregor' on xpath=//input[@id='userName']
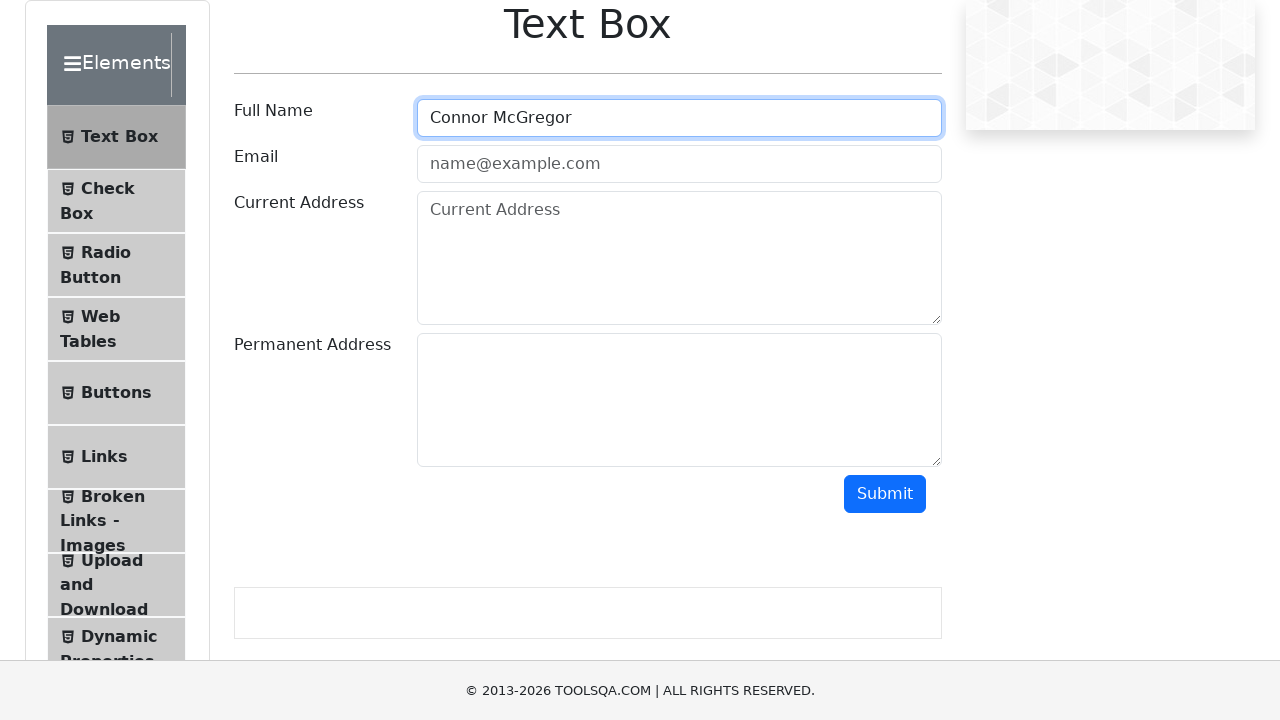

Filled in email field with 'theonetheonly@yahoo.com' on xpath=//input[@id='userEmail']
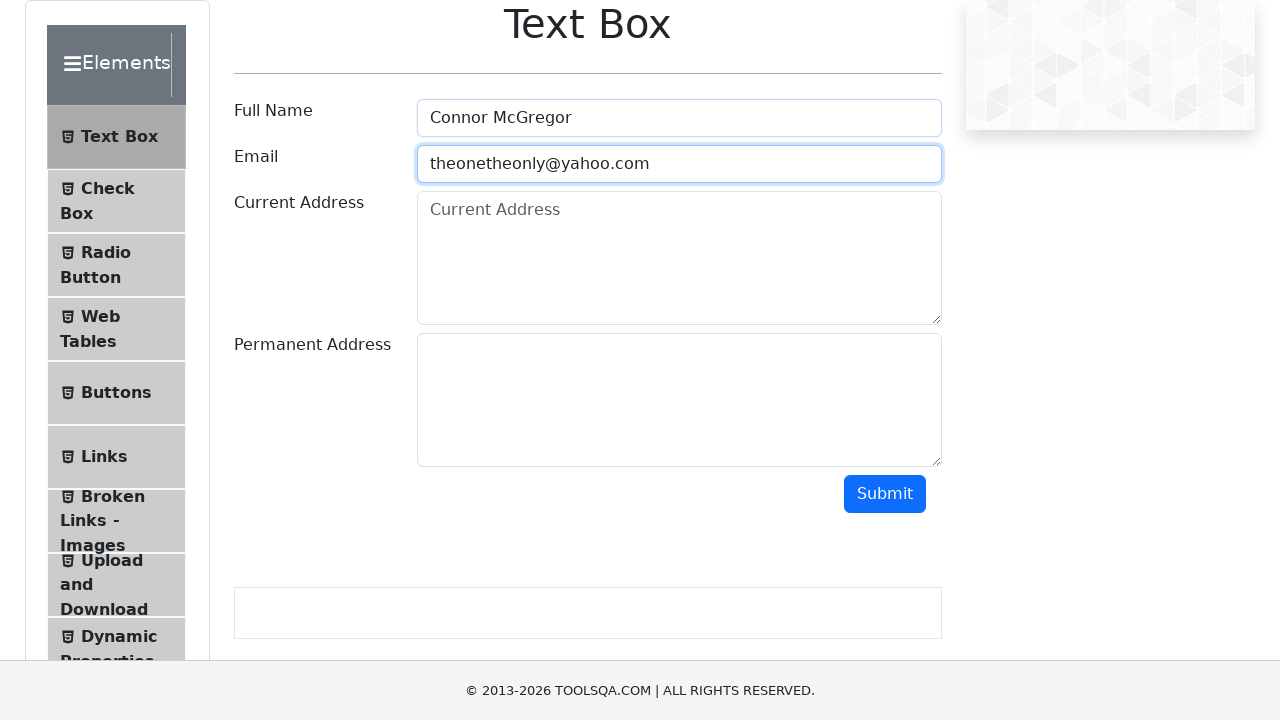

Filled in current address field with 'Ireland' on xpath=//textarea[@id='currentAddress']
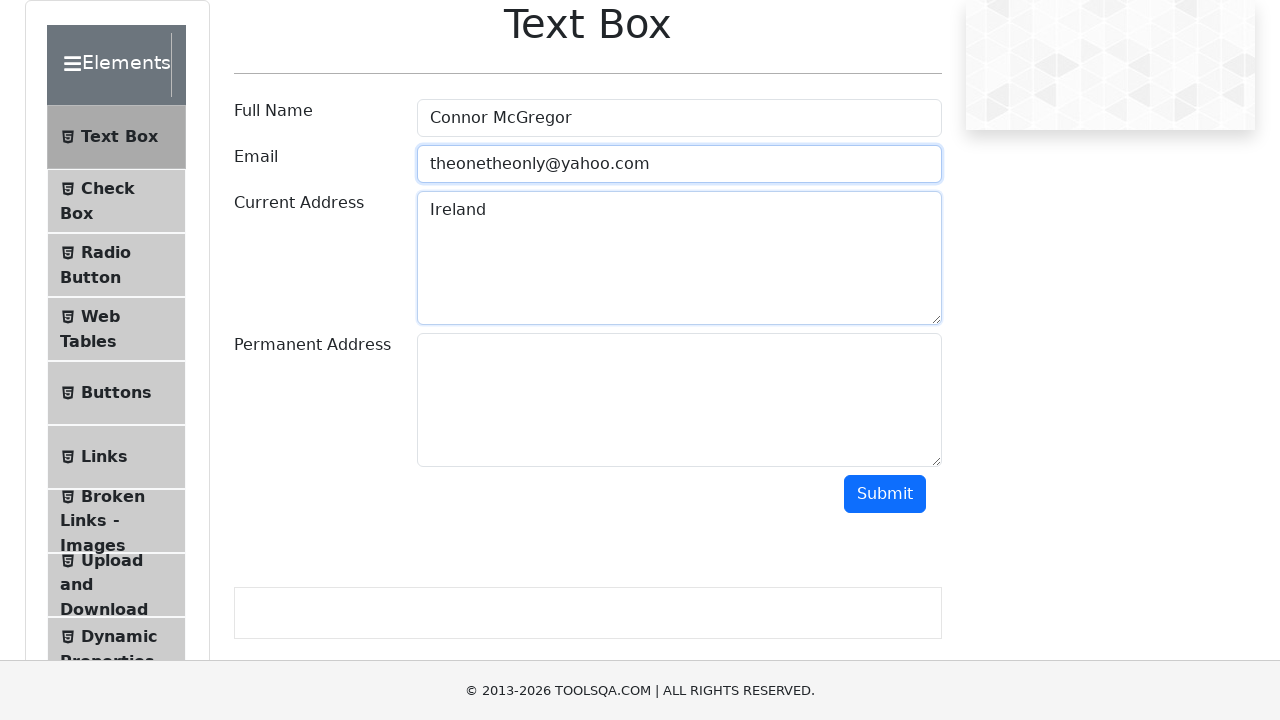

Filled in permanent address field with 'Around the globe' on xpath=//textarea[@id='permanentAddress']
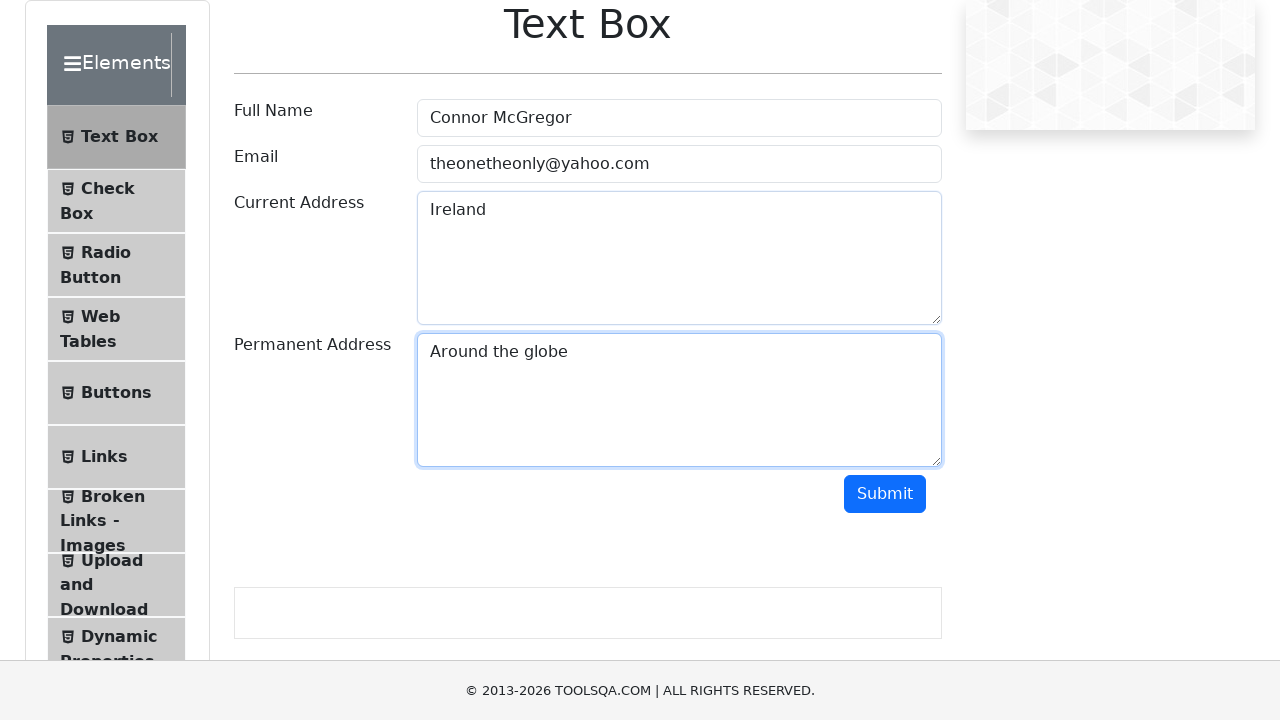

Clicked submit button at (885, 494) on xpath=//button[@id='submit']
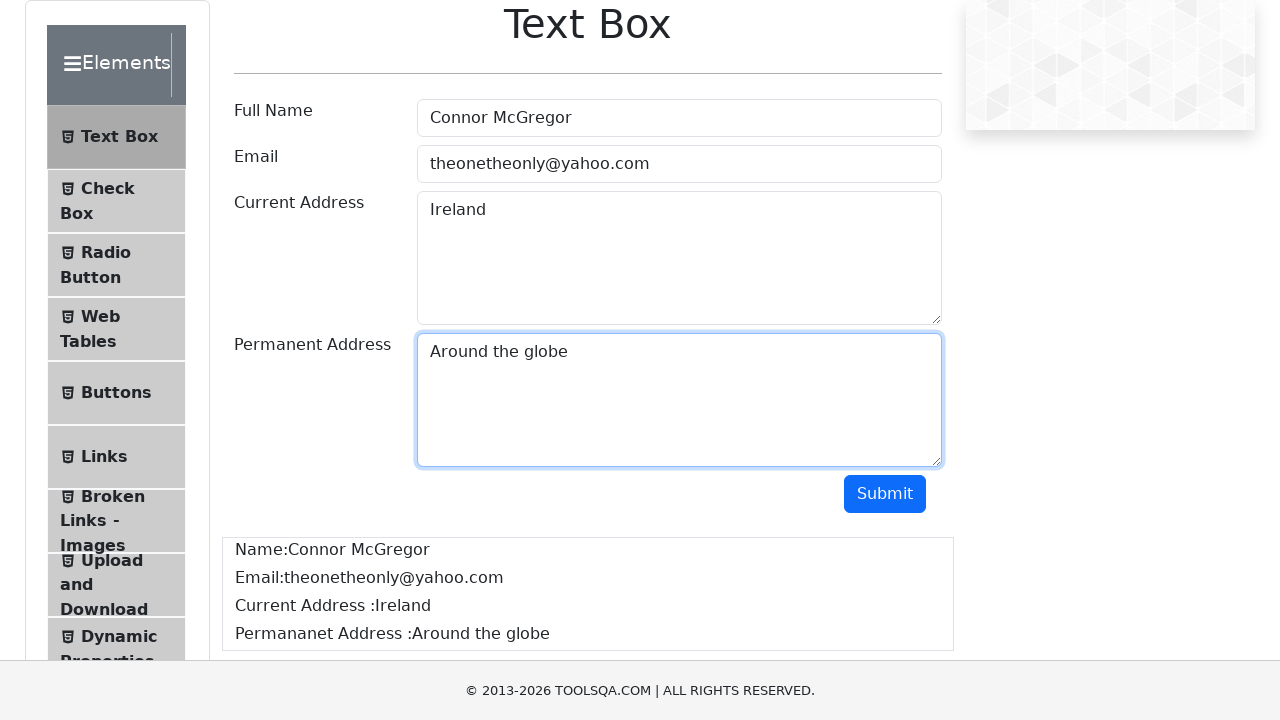

Output appeared with name field visible
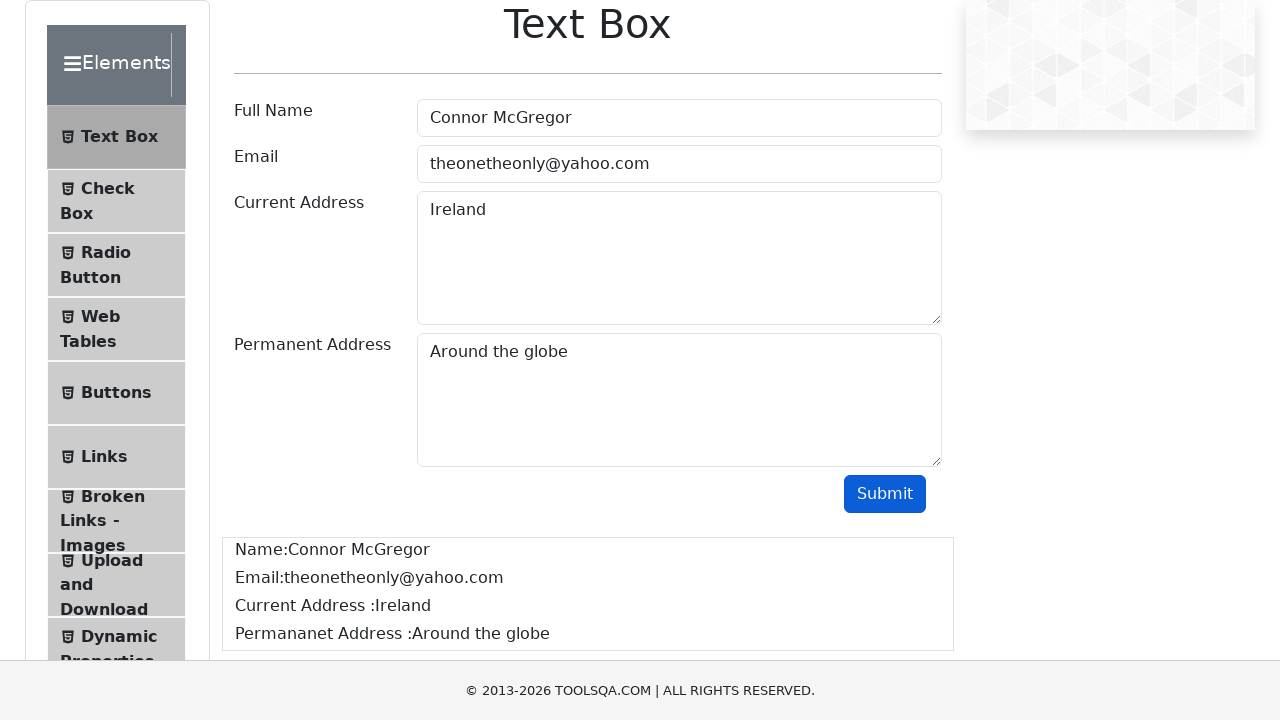

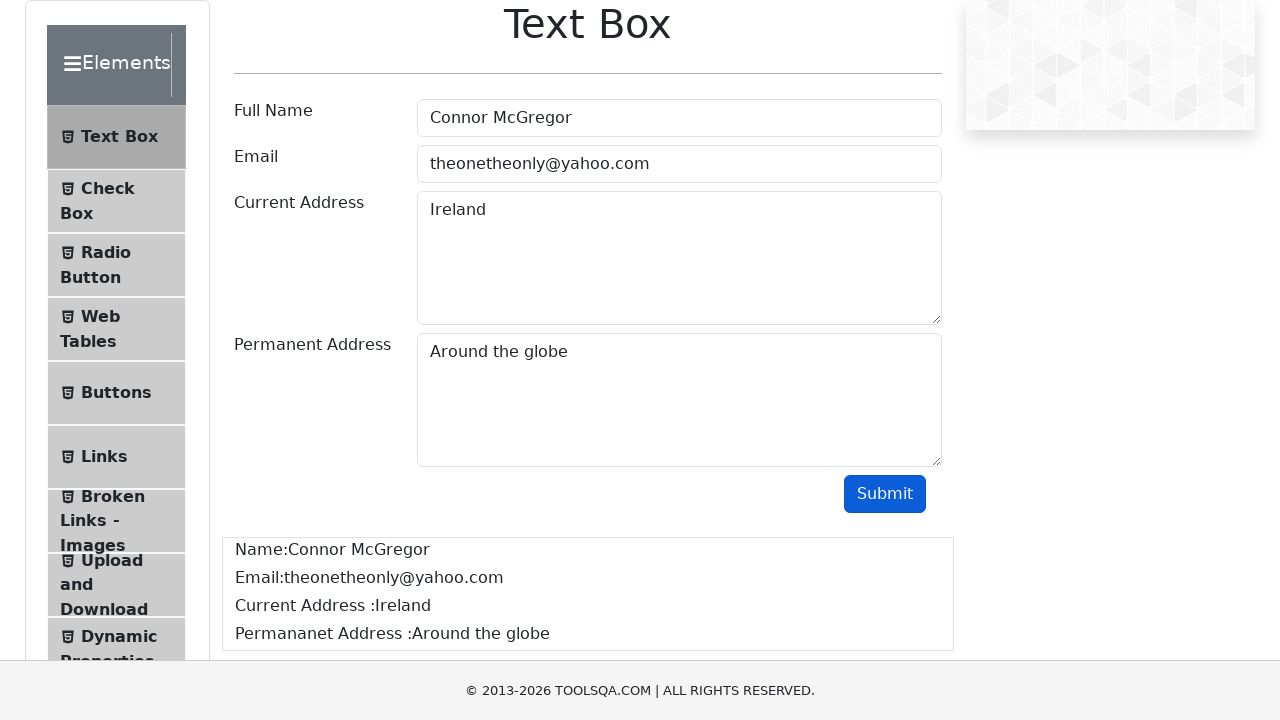